Tests JavaScript prompt dialog by entering text and accepting it

Starting URL: https://the-internet.herokuapp.com/

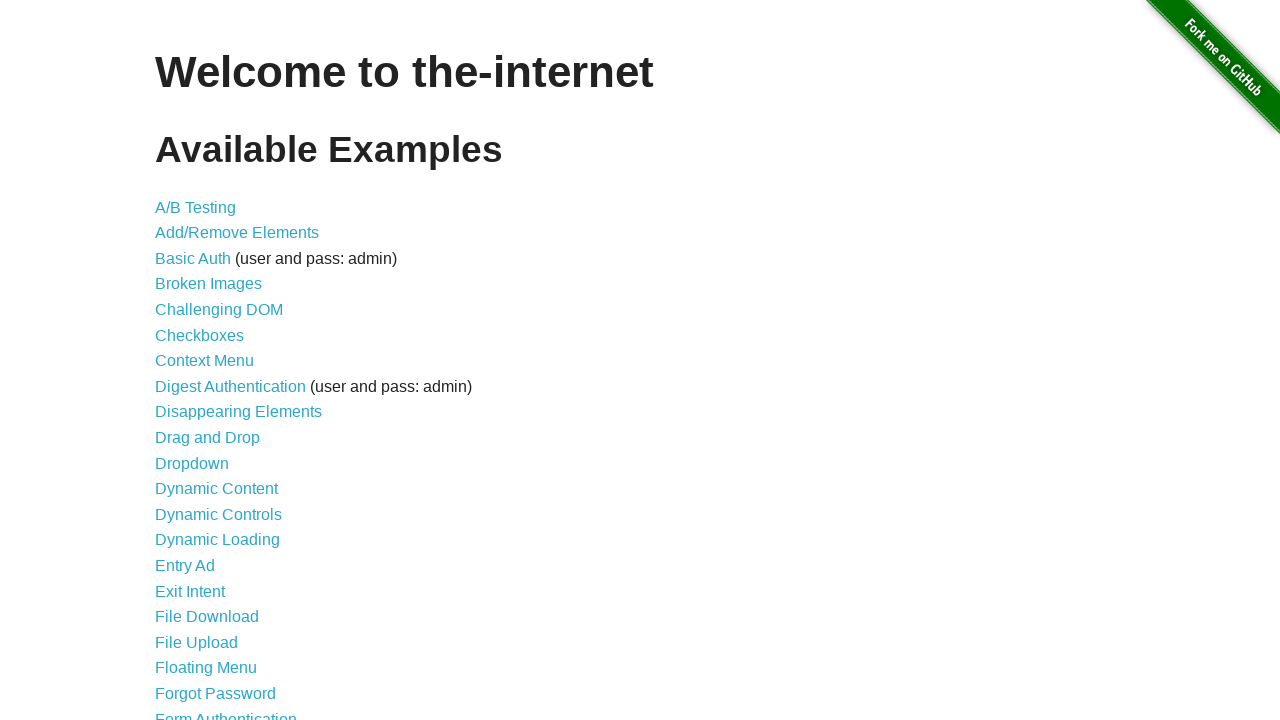

Clicked on JavaScript Alerts link at (214, 361) on text=JavaScript Alerts
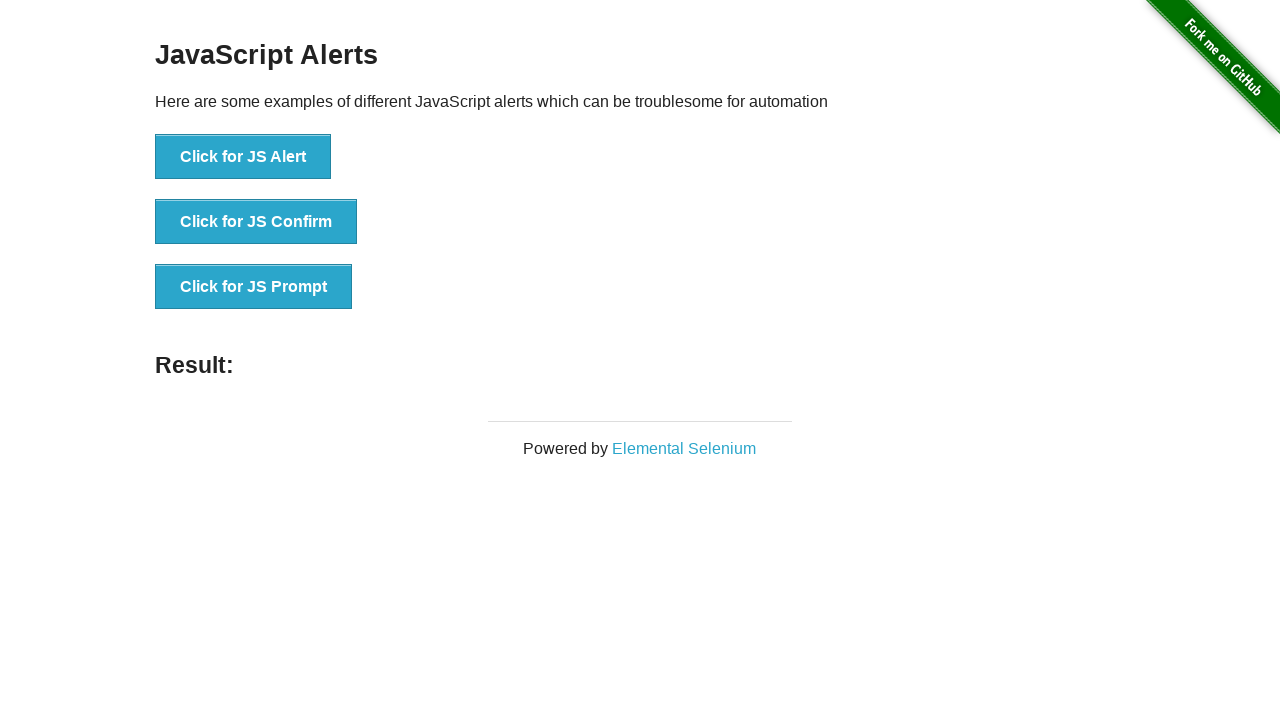

Set up dialog handler to accept prompt with text 'Hello world!!!'
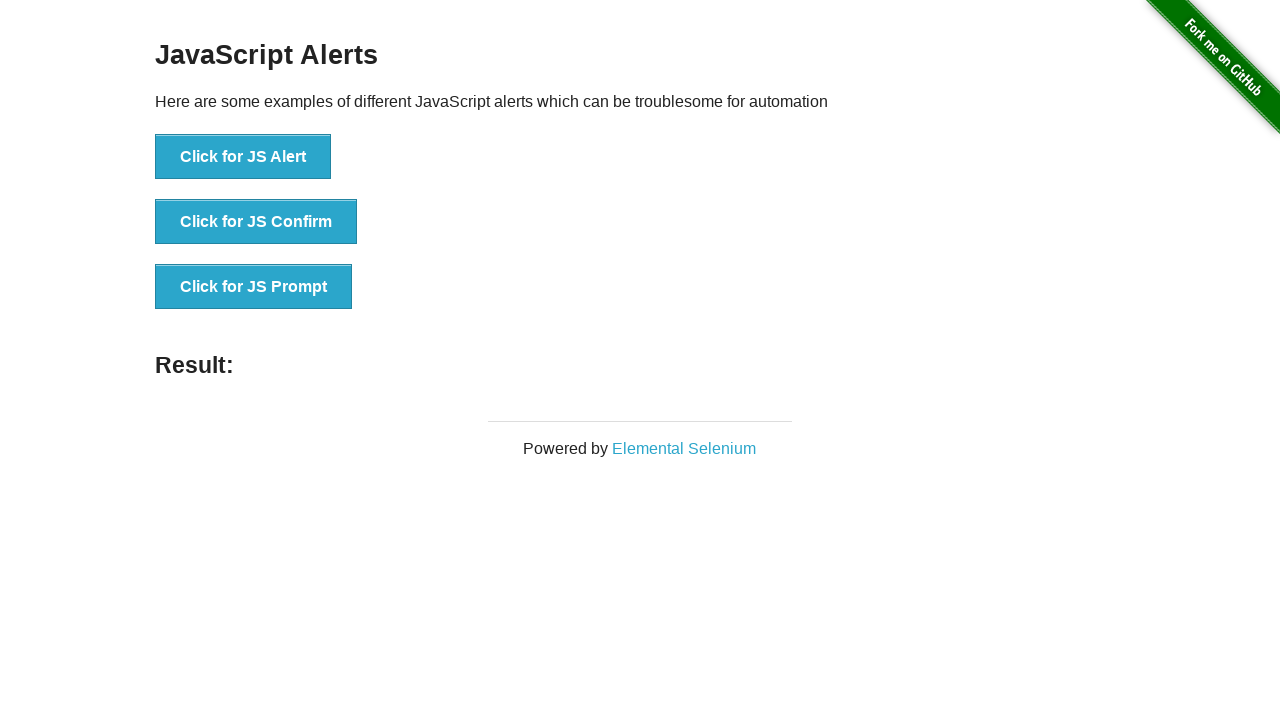

Clicked button to trigger JavaScript prompt dialog at (254, 287) on button[onclick='jsPrompt()']
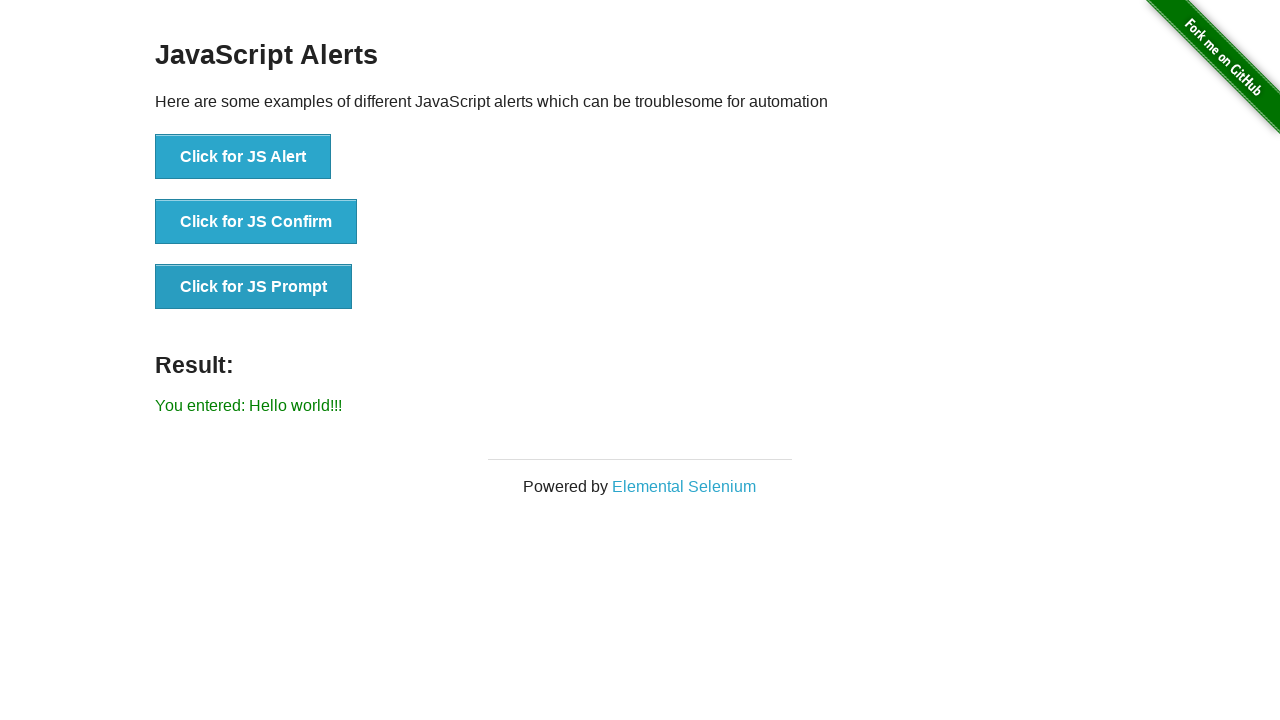

Prompt dialog was accepted and result element appeared
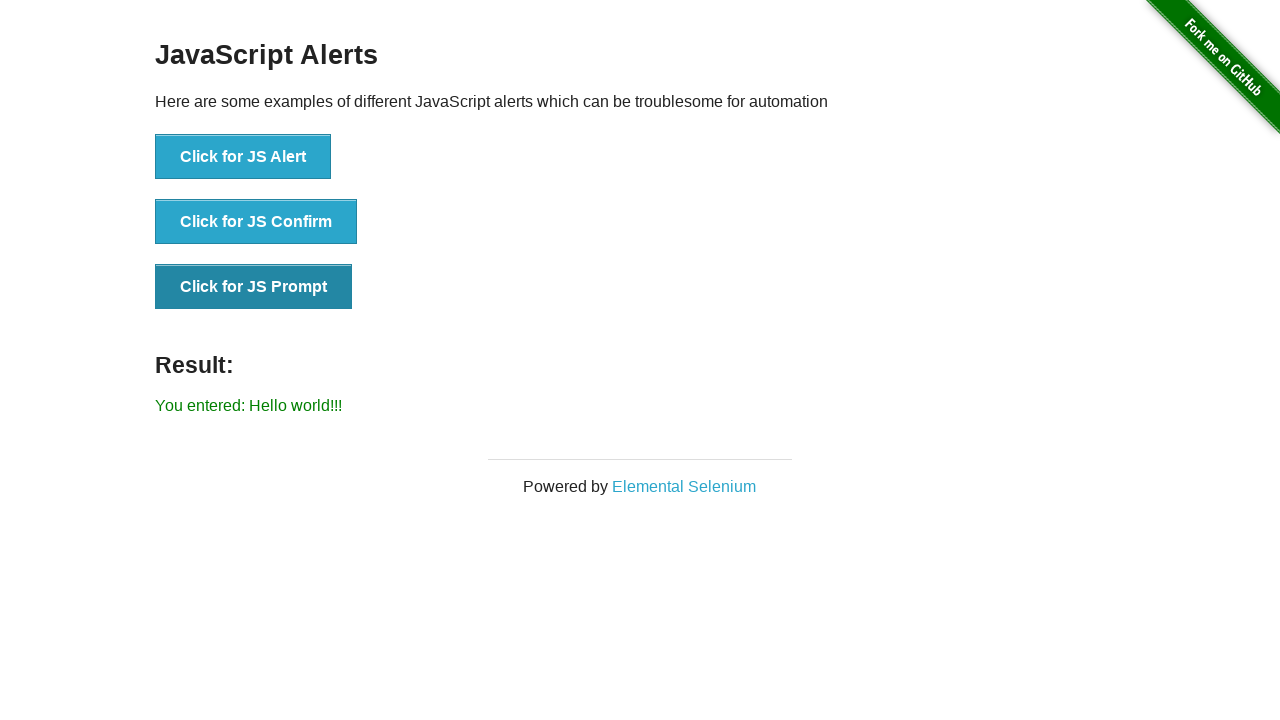

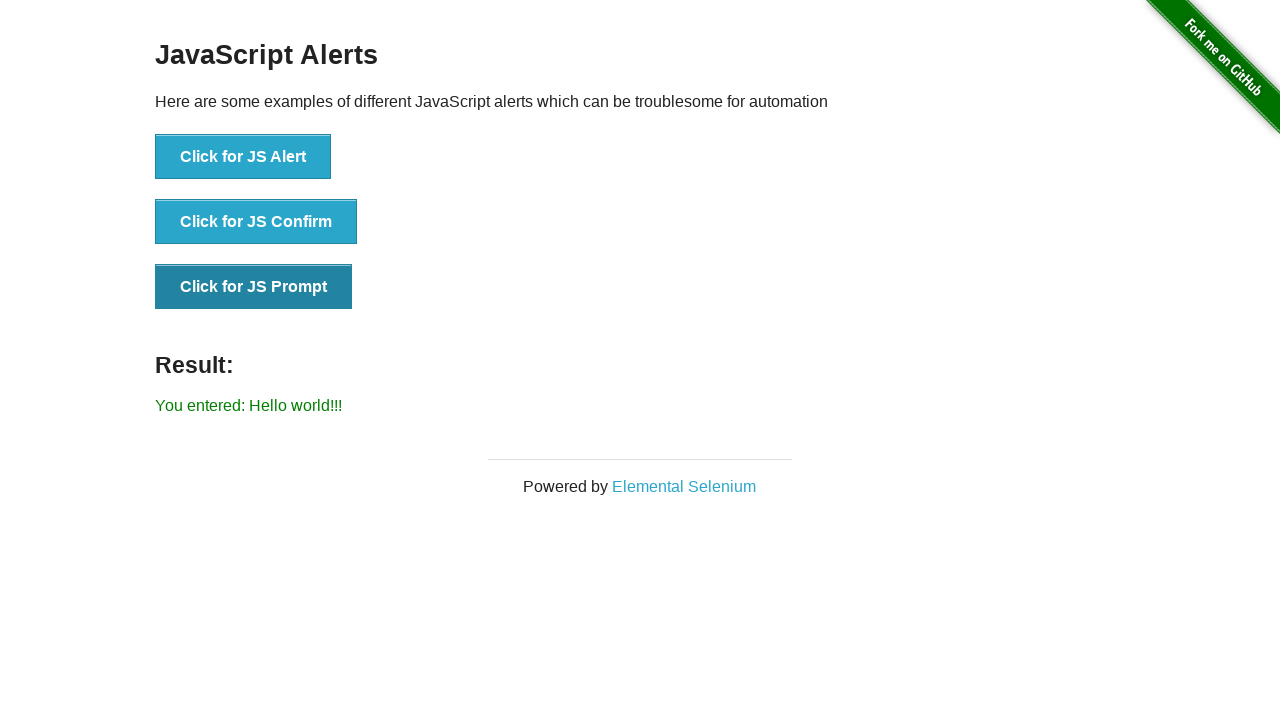